Tests various text input field interactions including typing text, appending text, checking if elements are disabled, clearing text, retrieving typed values, and using keyboard actions like Tab on a form testing page.

Starting URL: https://www.leafground.com/input.xhtml

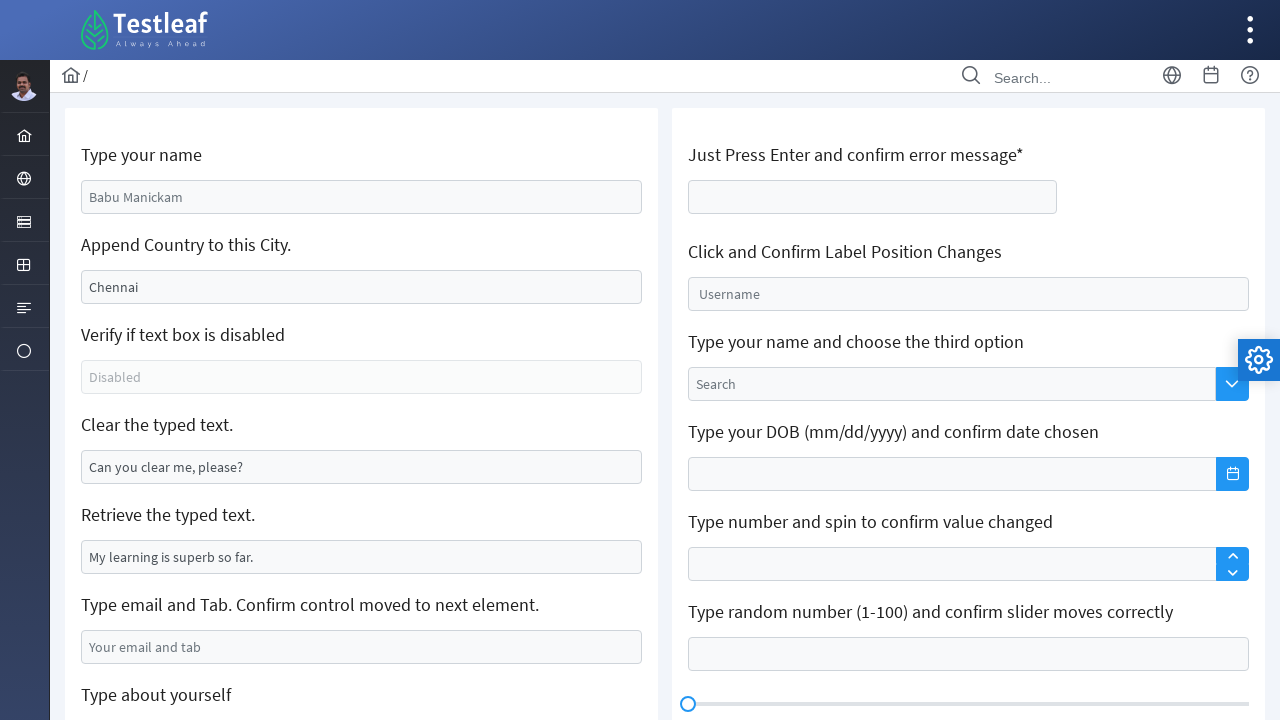

Navigated to LeafGround input form testing page
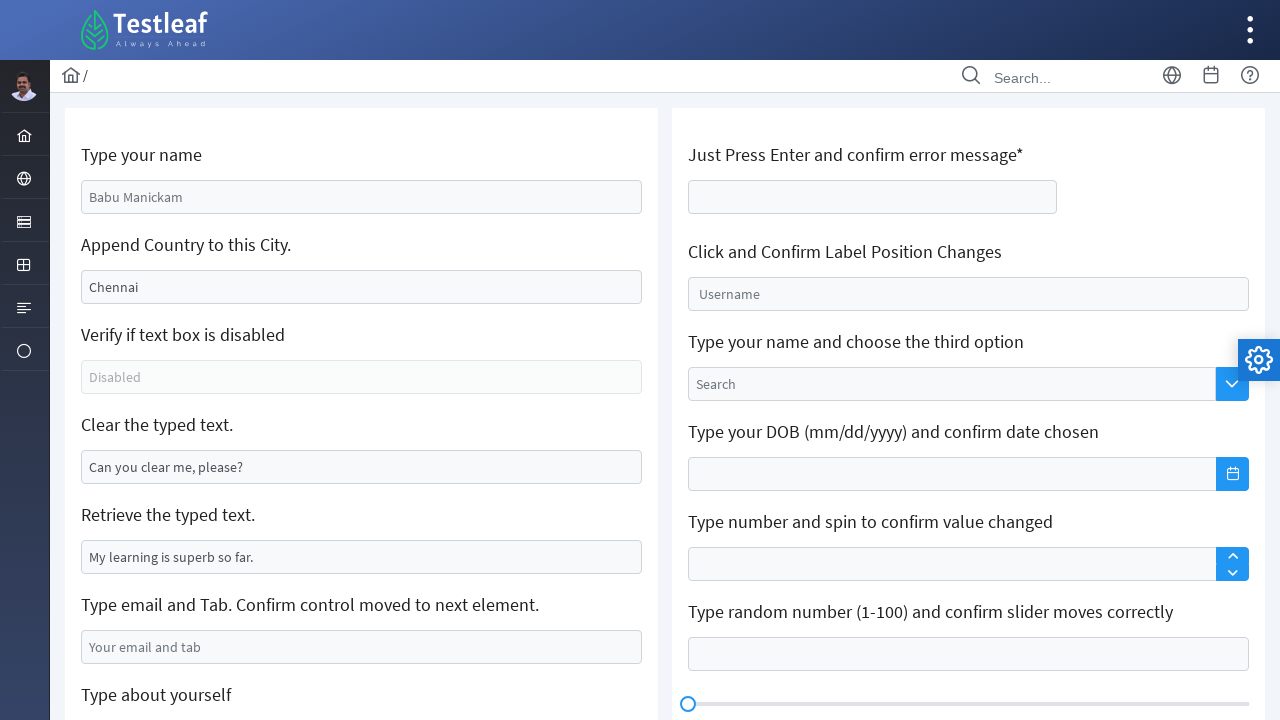

Typed 'Samitha' in the name field on #j_idt88\:name
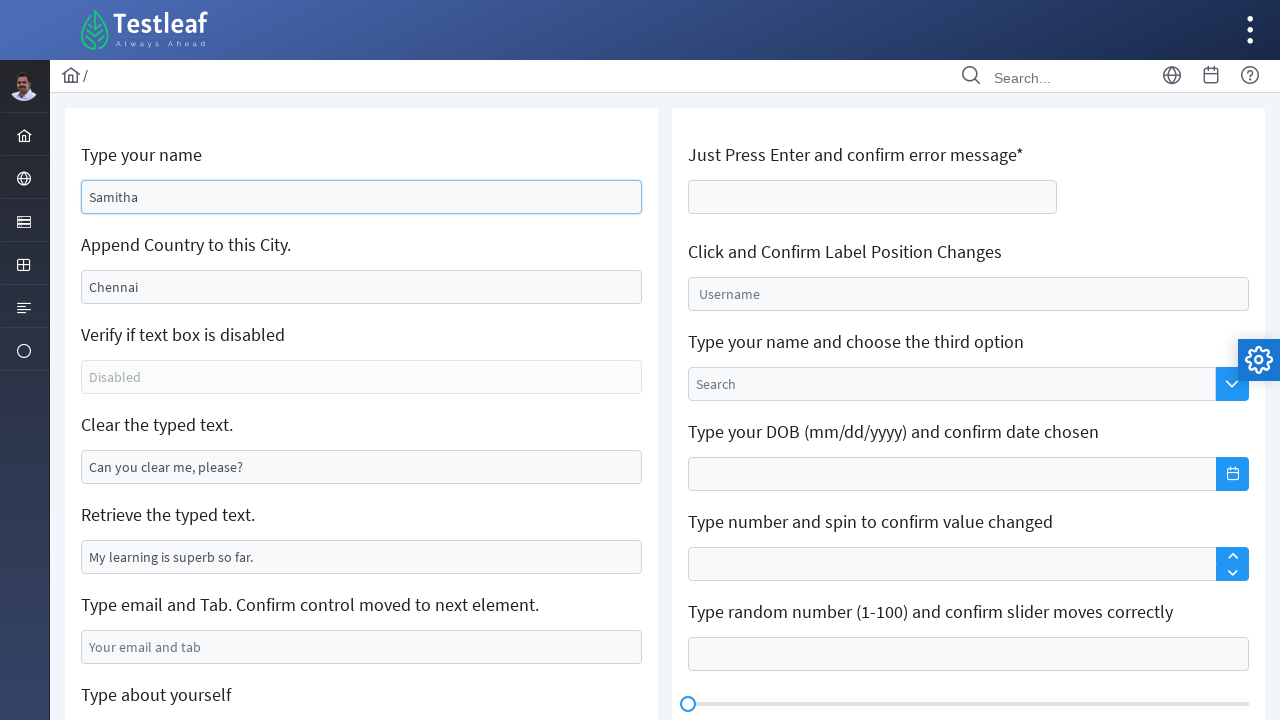

Appended ' SriLanka' to the city field
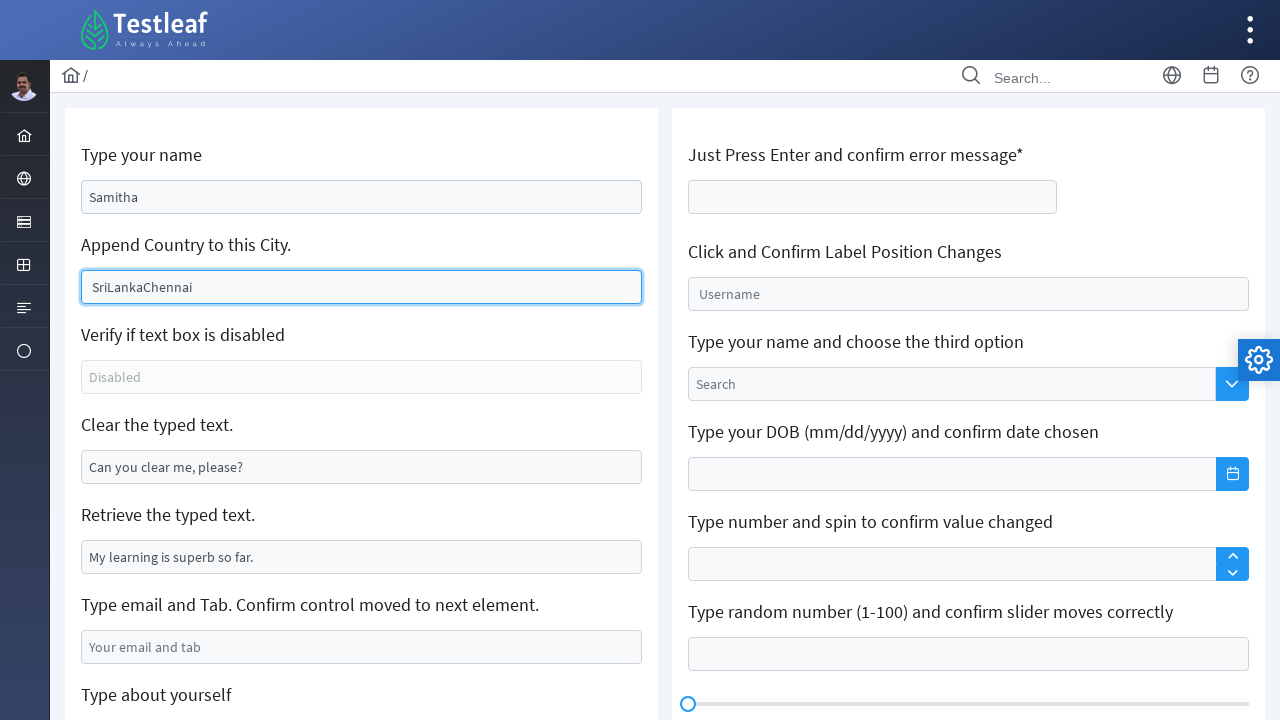

Checked if textbox is enabled: False
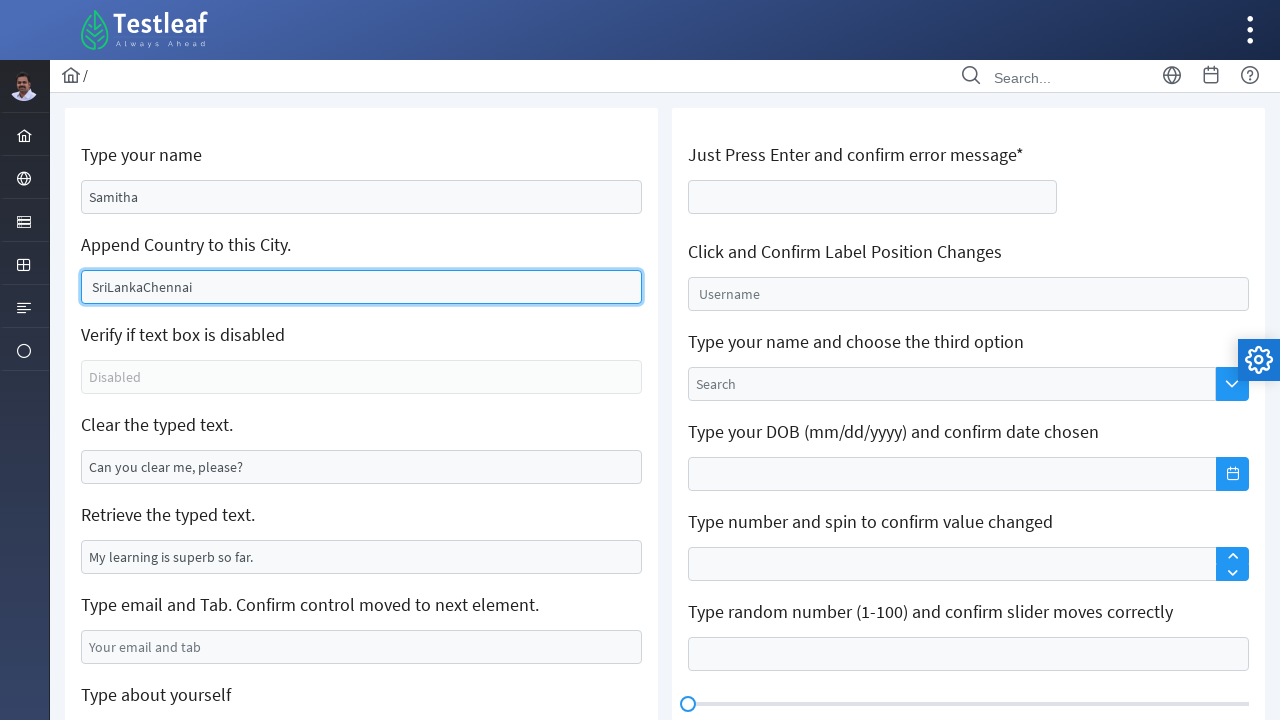

Cleared text from the textbox on xpath=//*[@id='j_idt88:j_idt95']
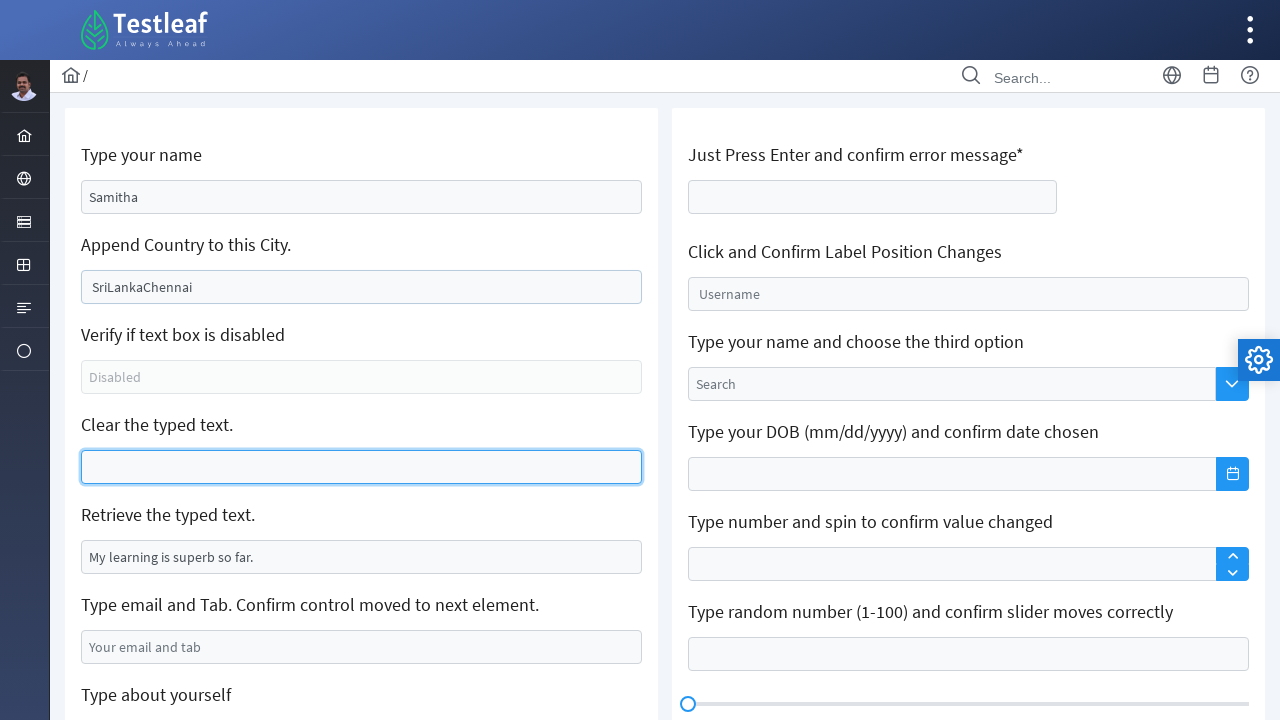

Retrieved typed text from field: 'My learning is superb so far.'
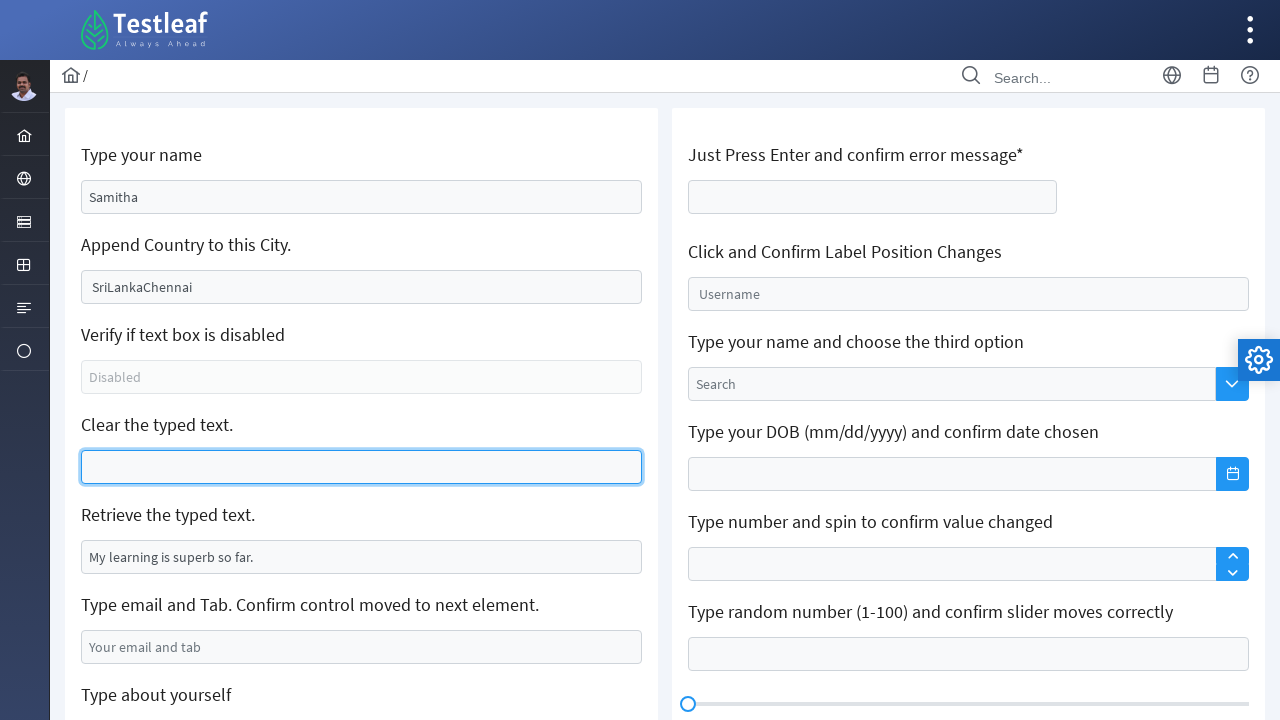

Typed 'samitha@gmail.com' in the email field on #j_idt88\:j_idt99
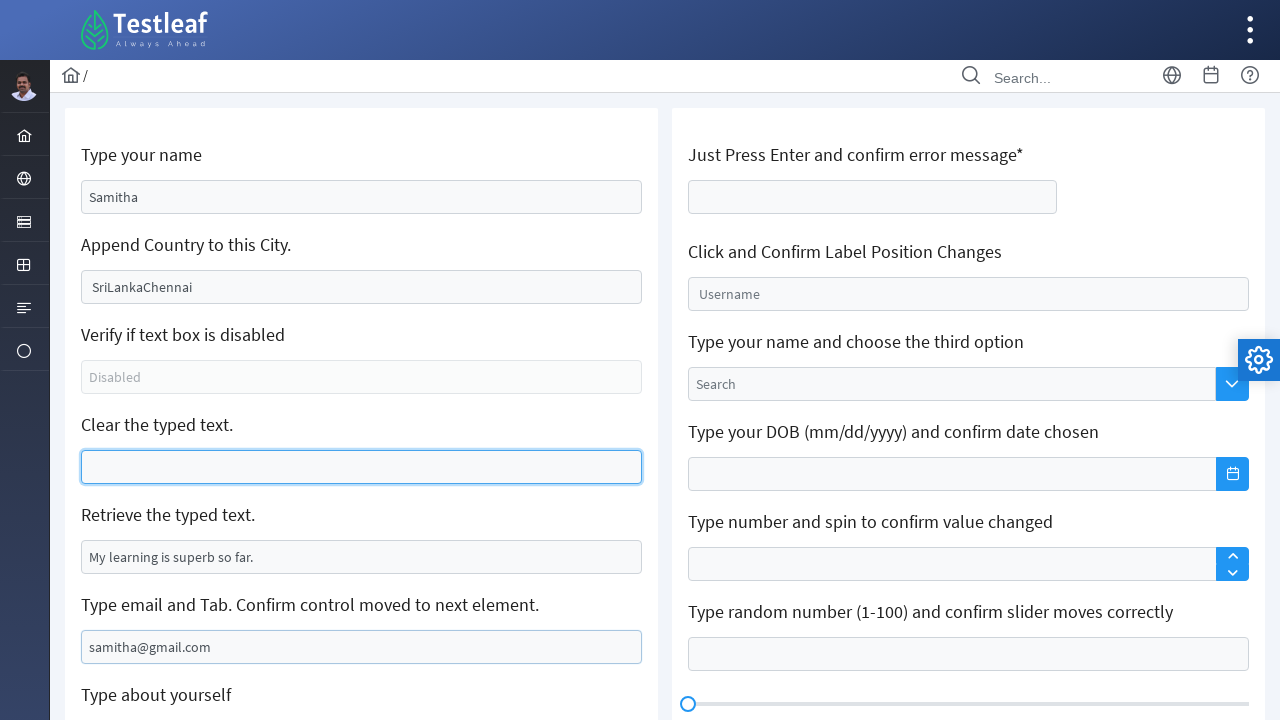

Pressed Tab key to move to next element
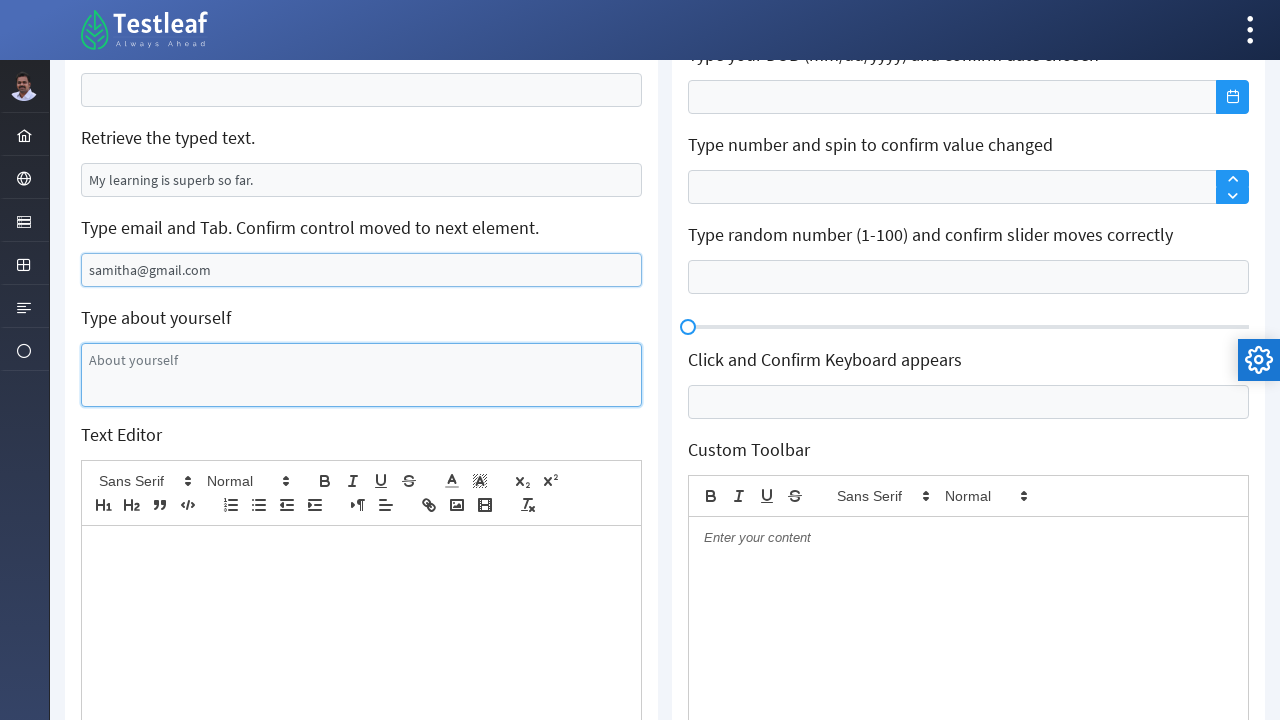

Typed confirmation text in the next element after Tab
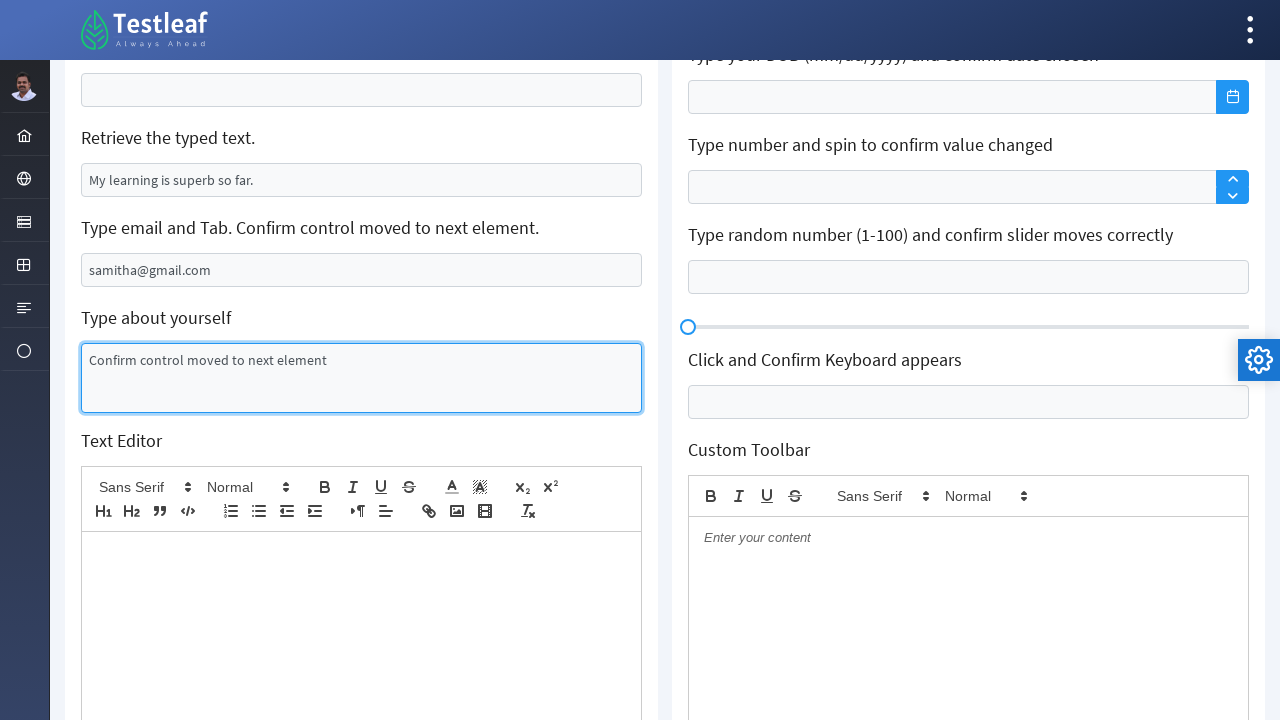

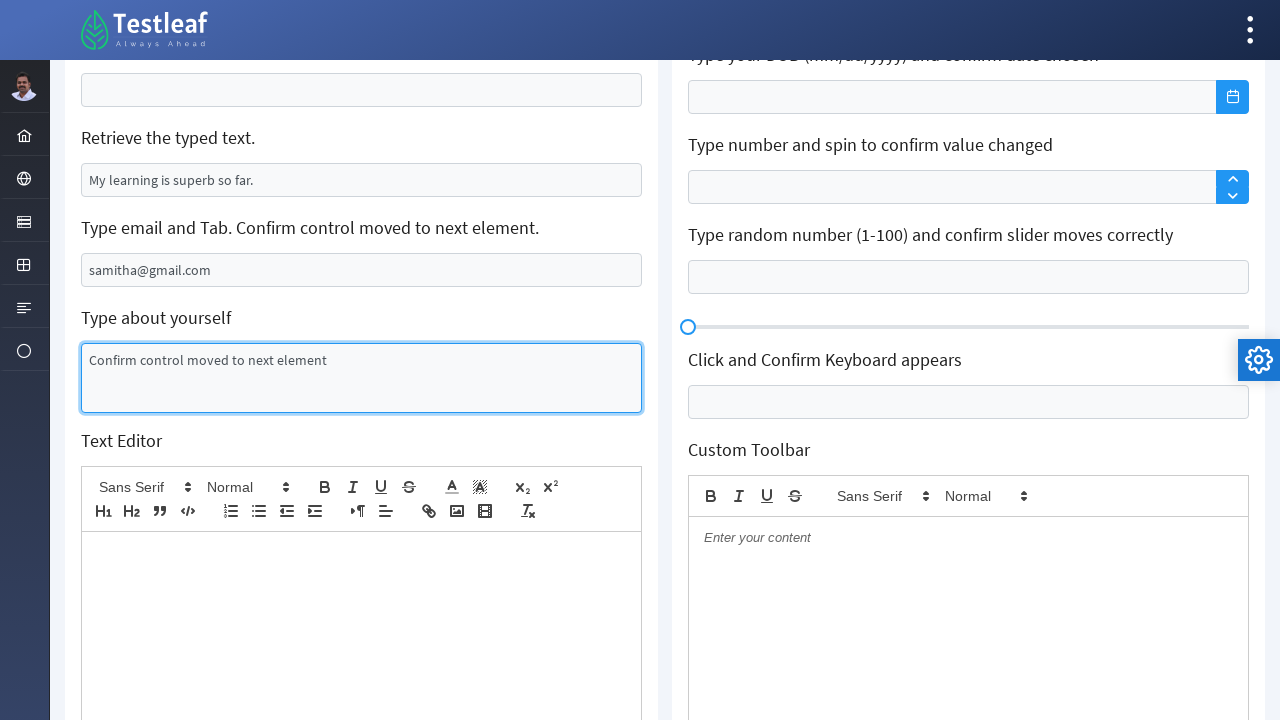